Tests alert existence checking by triggering an alert, verifying it exists, accepting it, and confirming it no longer exists

Starting URL: https://testpages.herokuapp.com/styled/alerts/alert-test.html

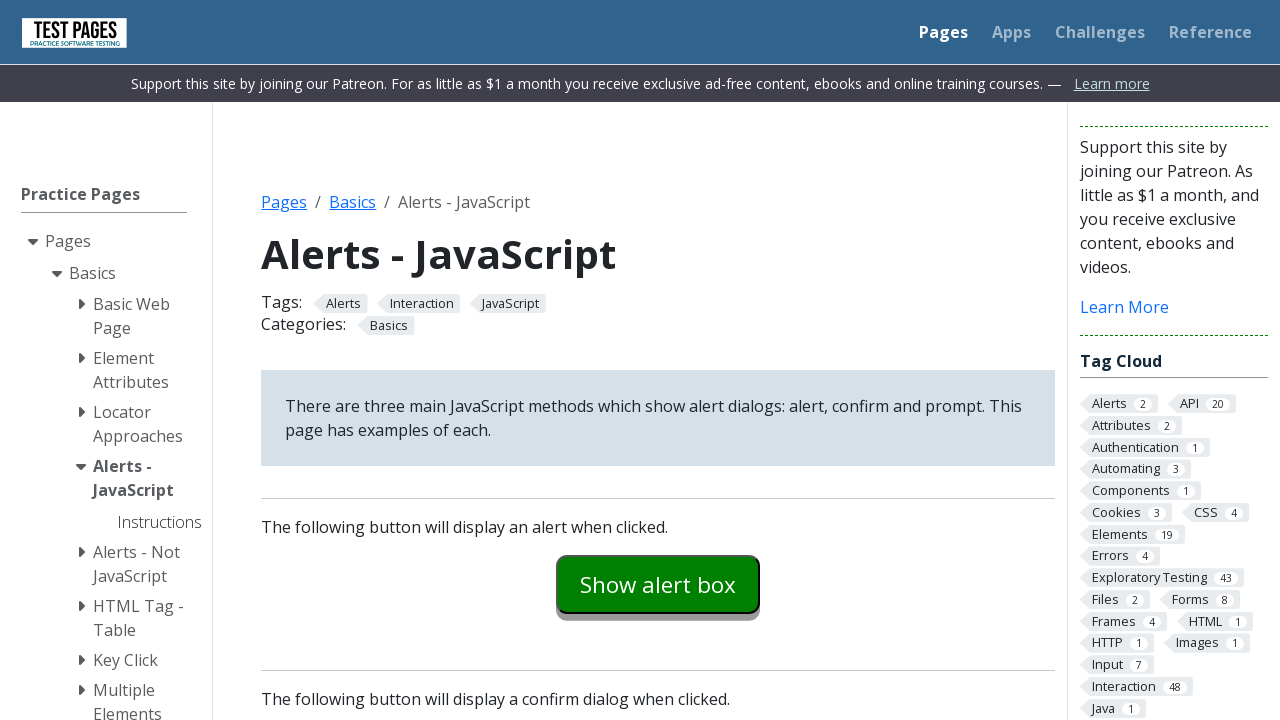

Clicked button to trigger alert at (658, 584) on #alertexamples
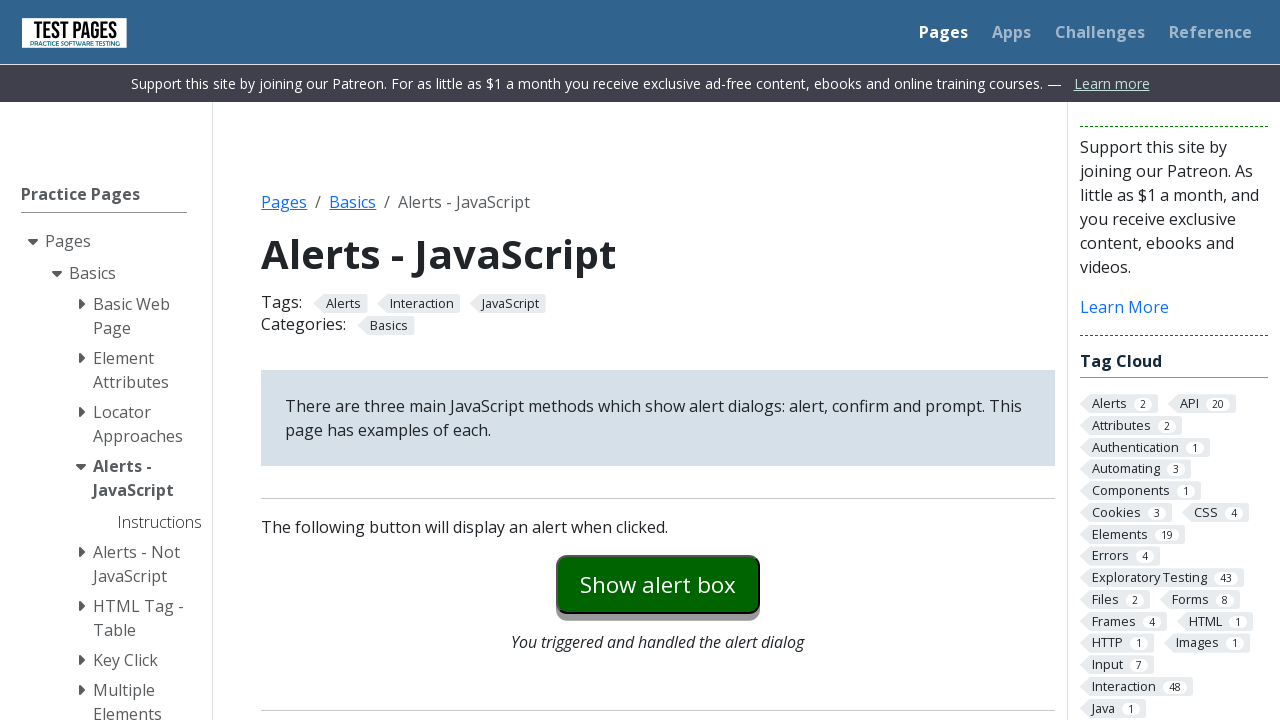

Set up dialog handler to accept alert
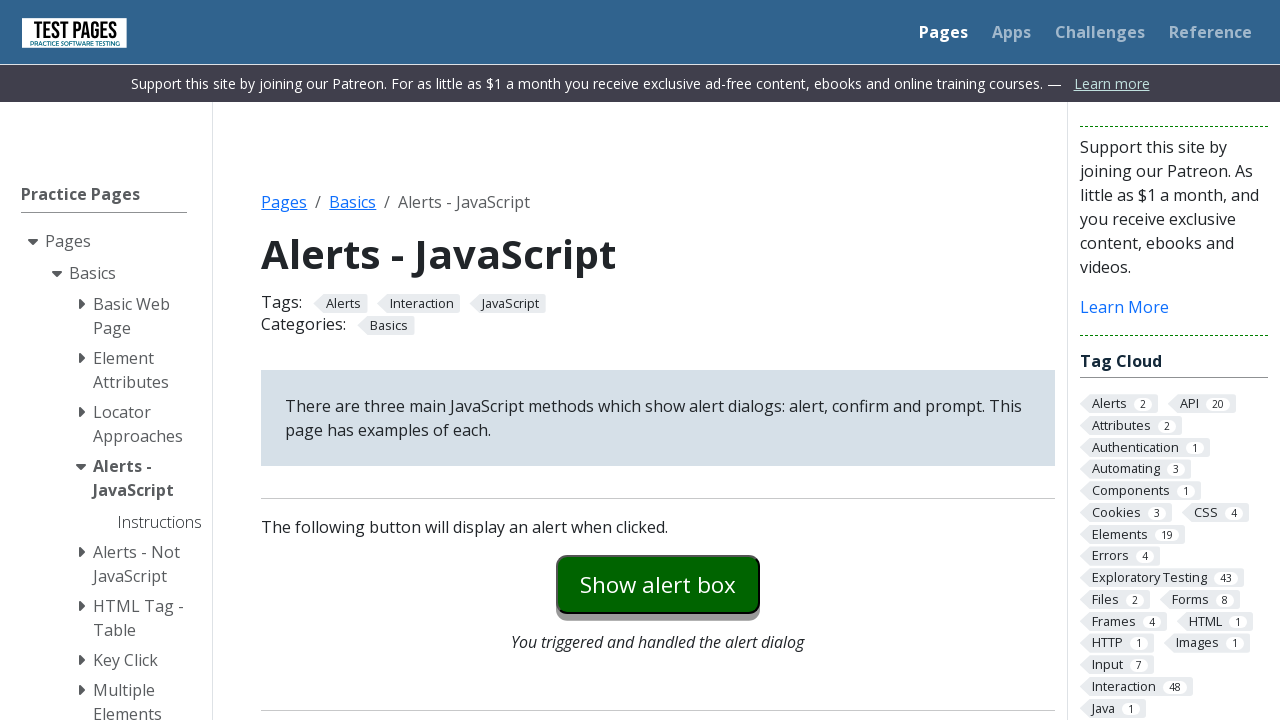

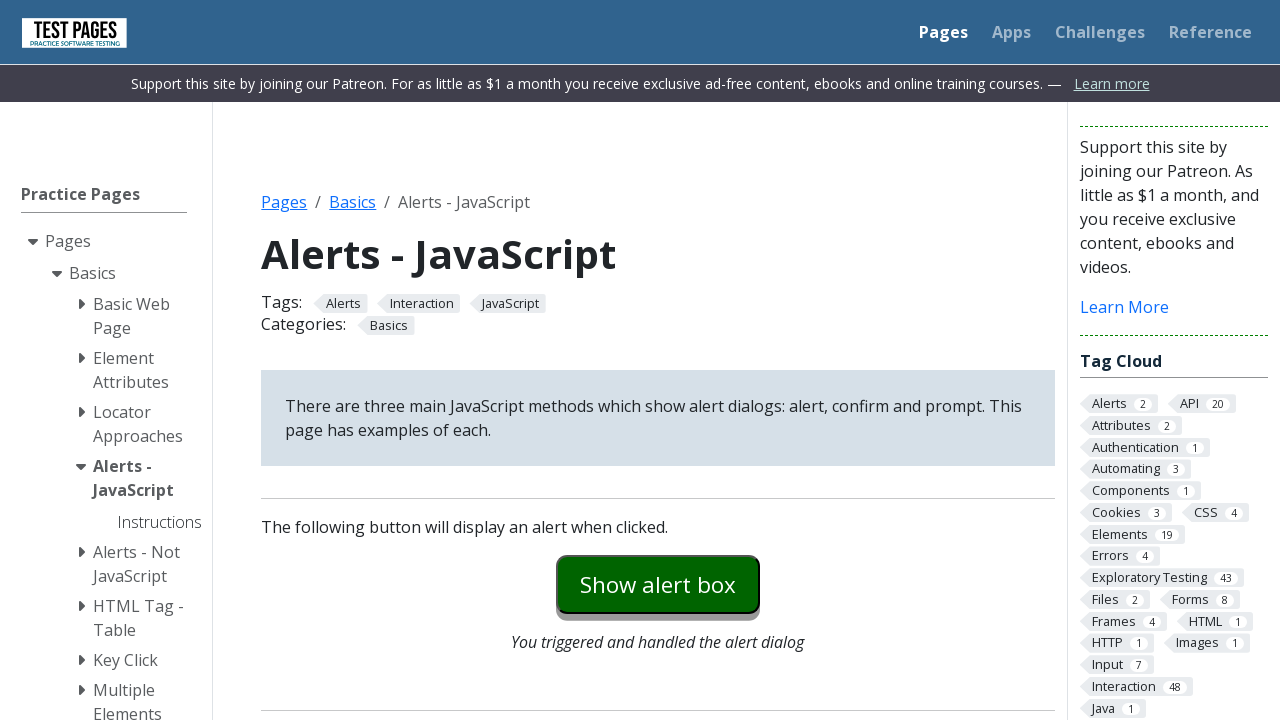